Tests YouTube search functionality by entering a search query about a compilation video and verifying the results contain the search term

Starting URL: https://www.youtube.com/

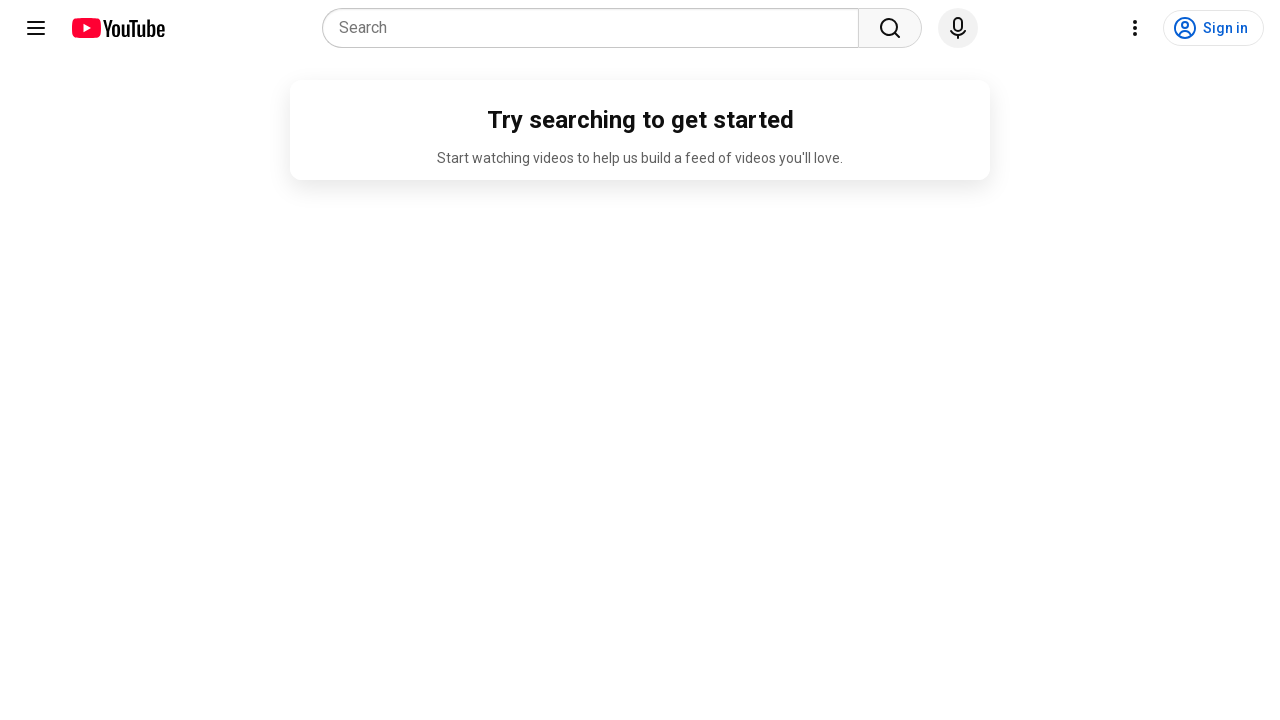

Filled search box with 'People Dying Inside Compilation #26' on input[name='search_query']
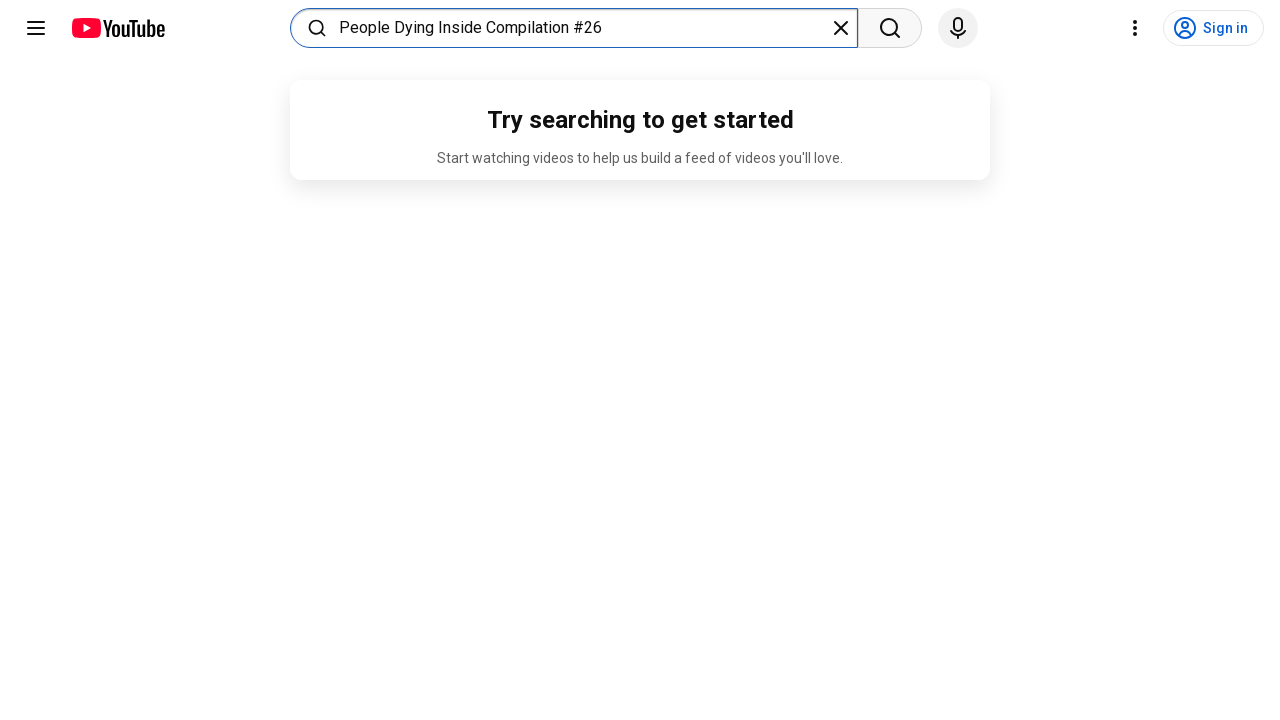

Pressed Enter to submit search query on input[name='search_query']
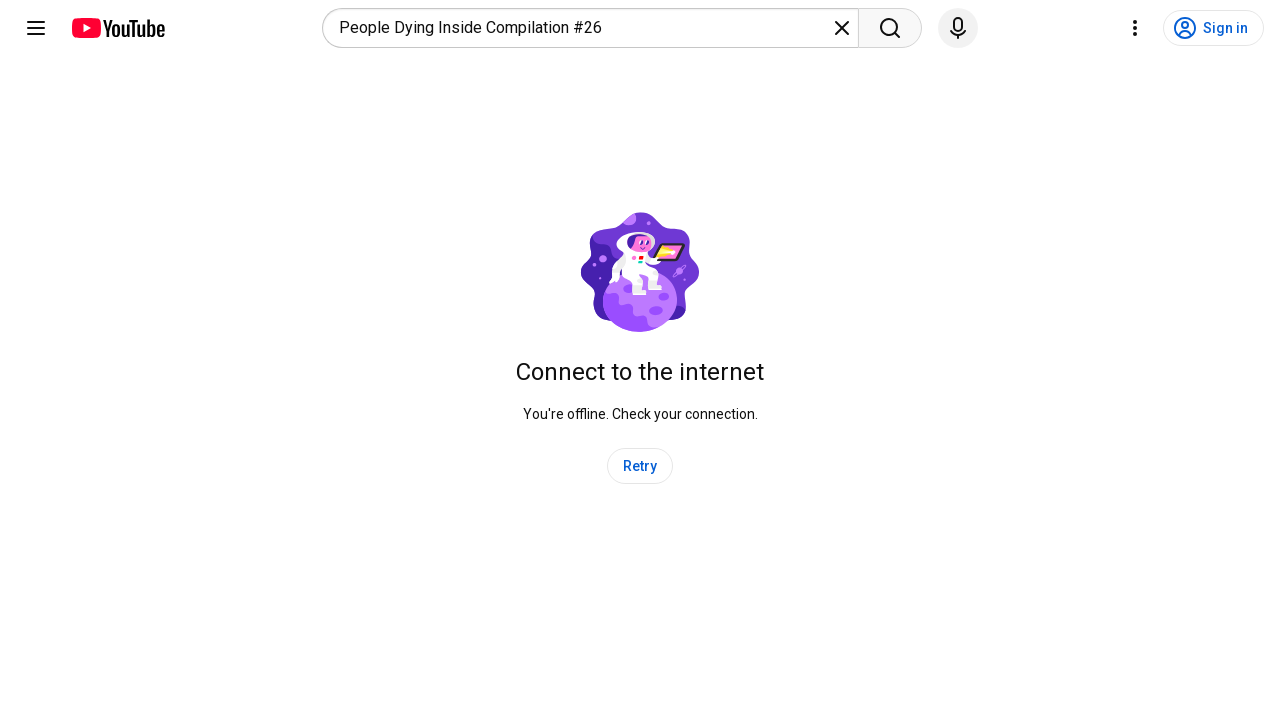

Search results loaded and ytd-search element appeared
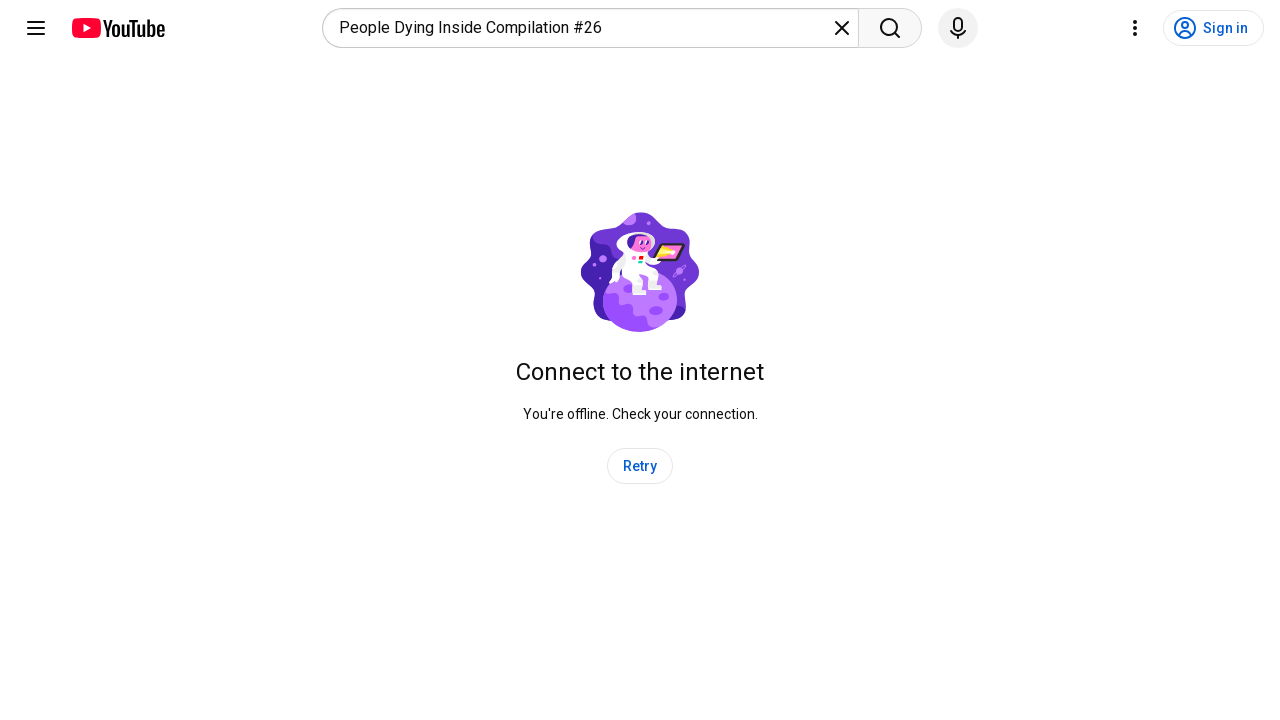

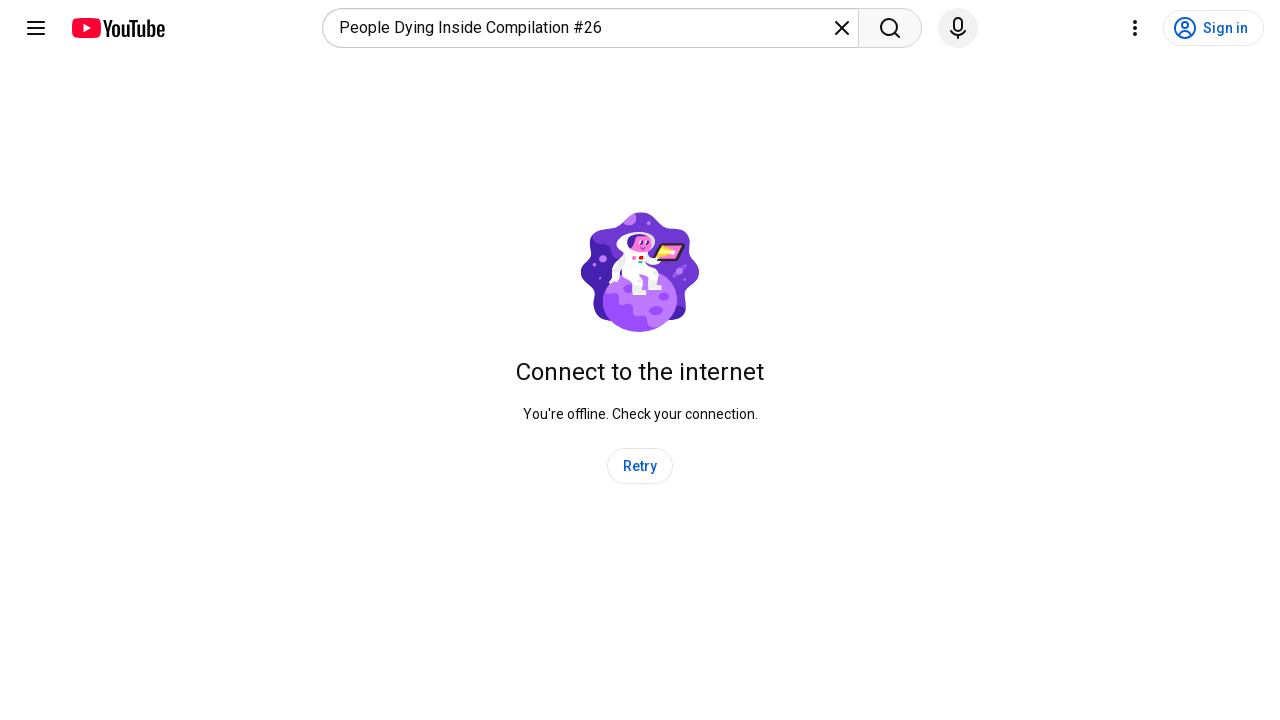